Tests dropdown functionality by selecting options using different methods (index, value, visible text) and verifying dropdown contents

Starting URL: https://the-internet.herokuapp.com/dropdown

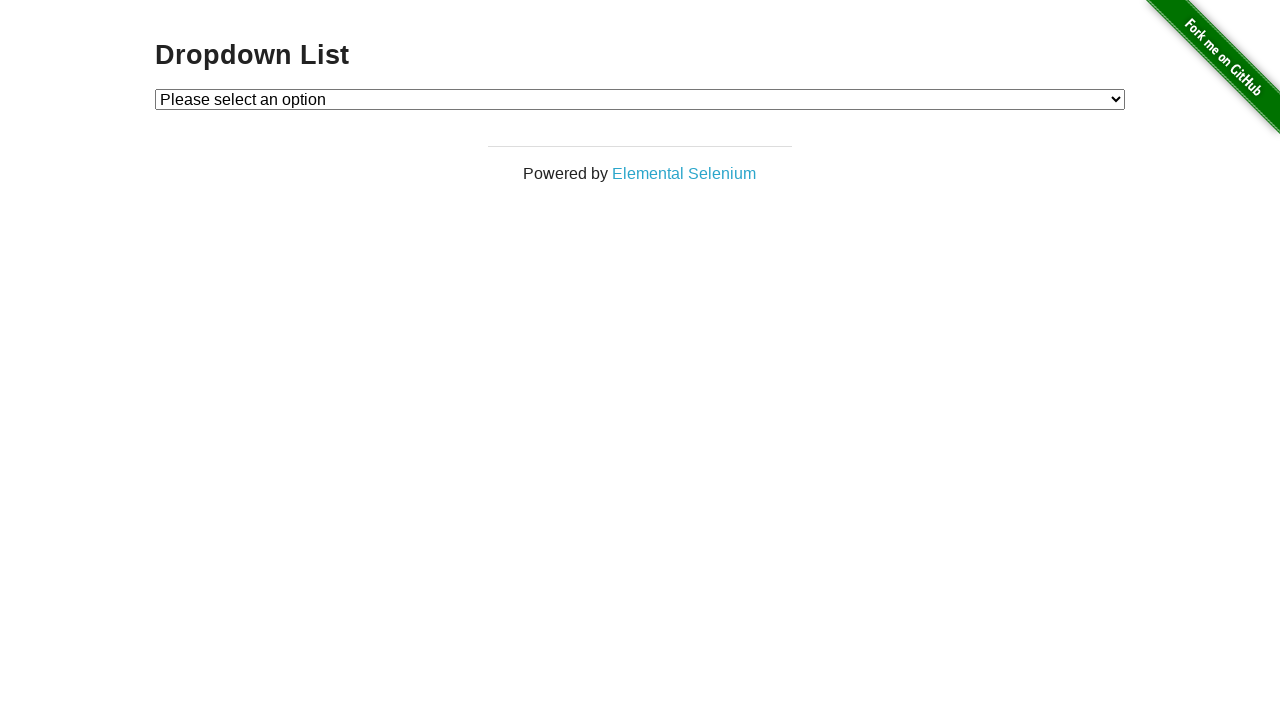

Located dropdown element with id 'dropdown'
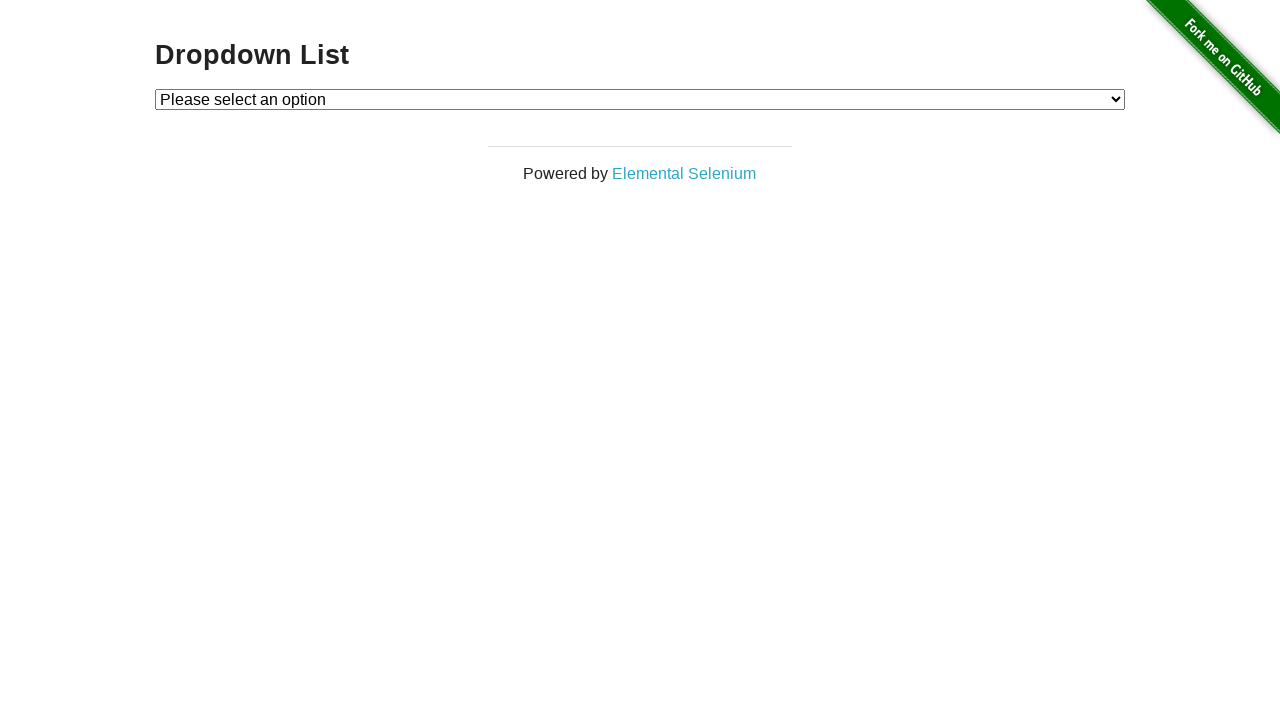

Selected Option 1 from dropdown by index 1 on select#dropdown
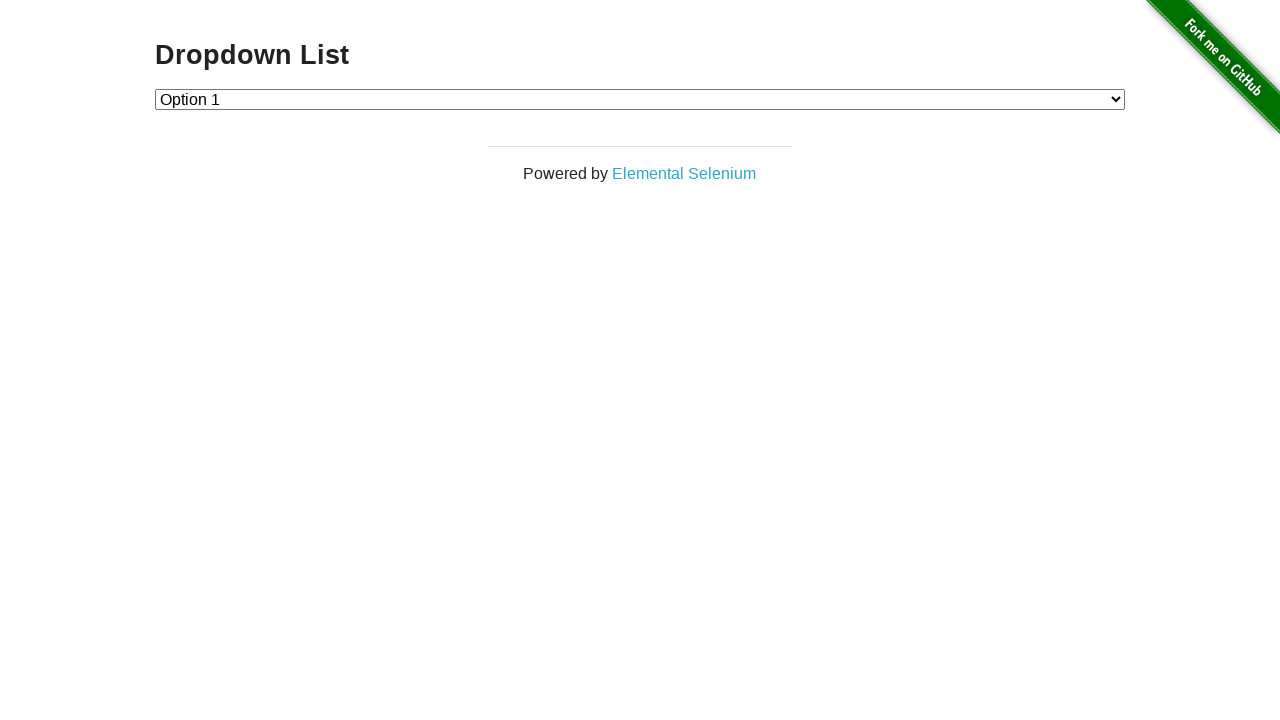

Selected Option 2 from dropdown by value '2' on select#dropdown
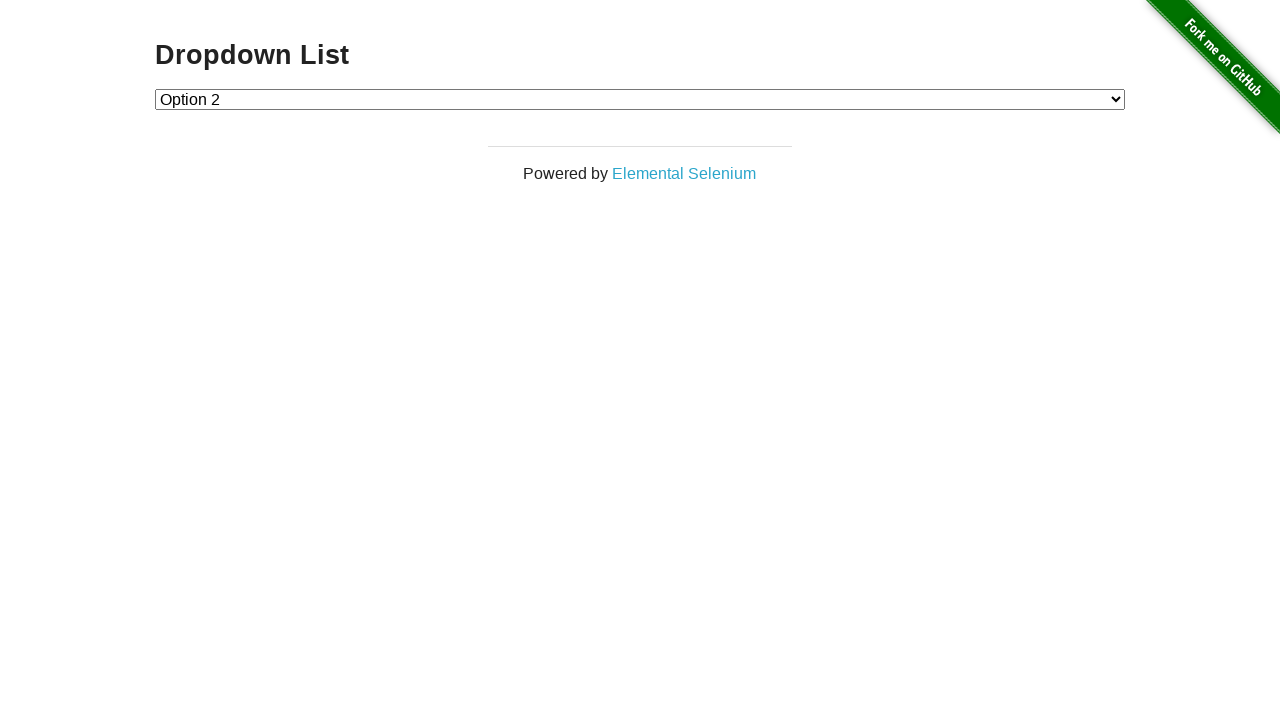

Selected Option 1 from dropdown by visible text label on select#dropdown
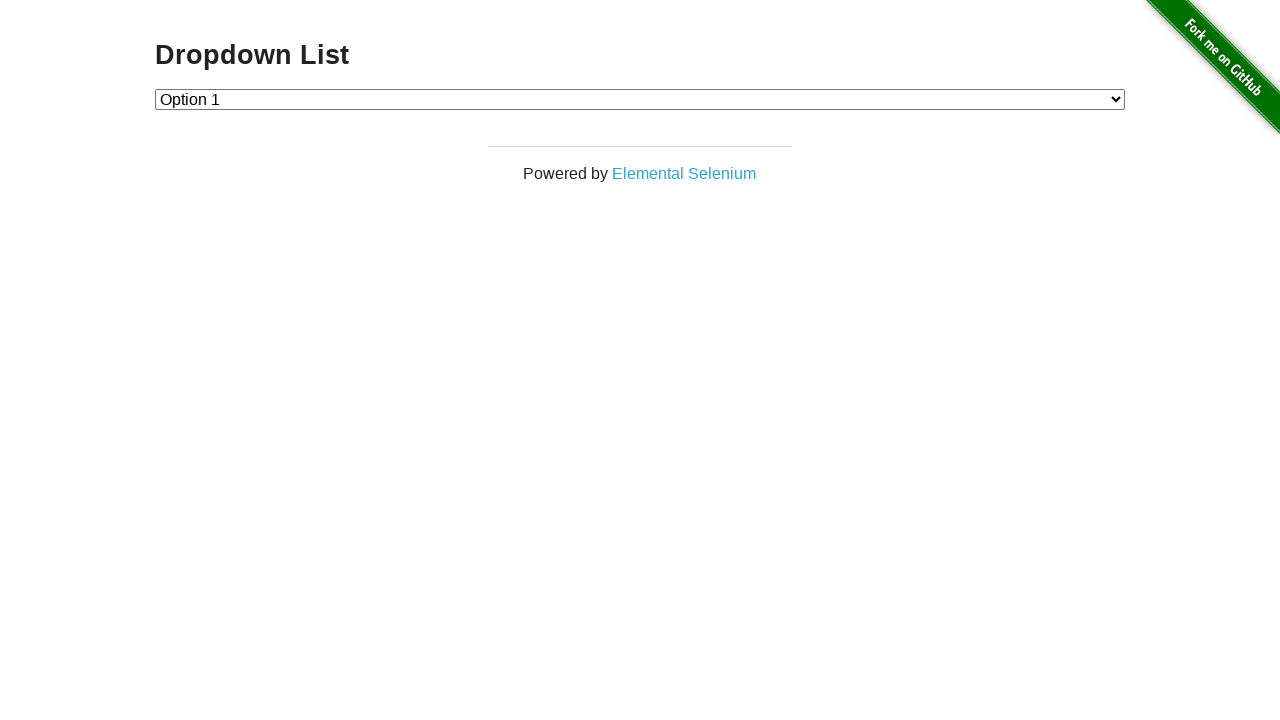

Retrieved all option elements from dropdown
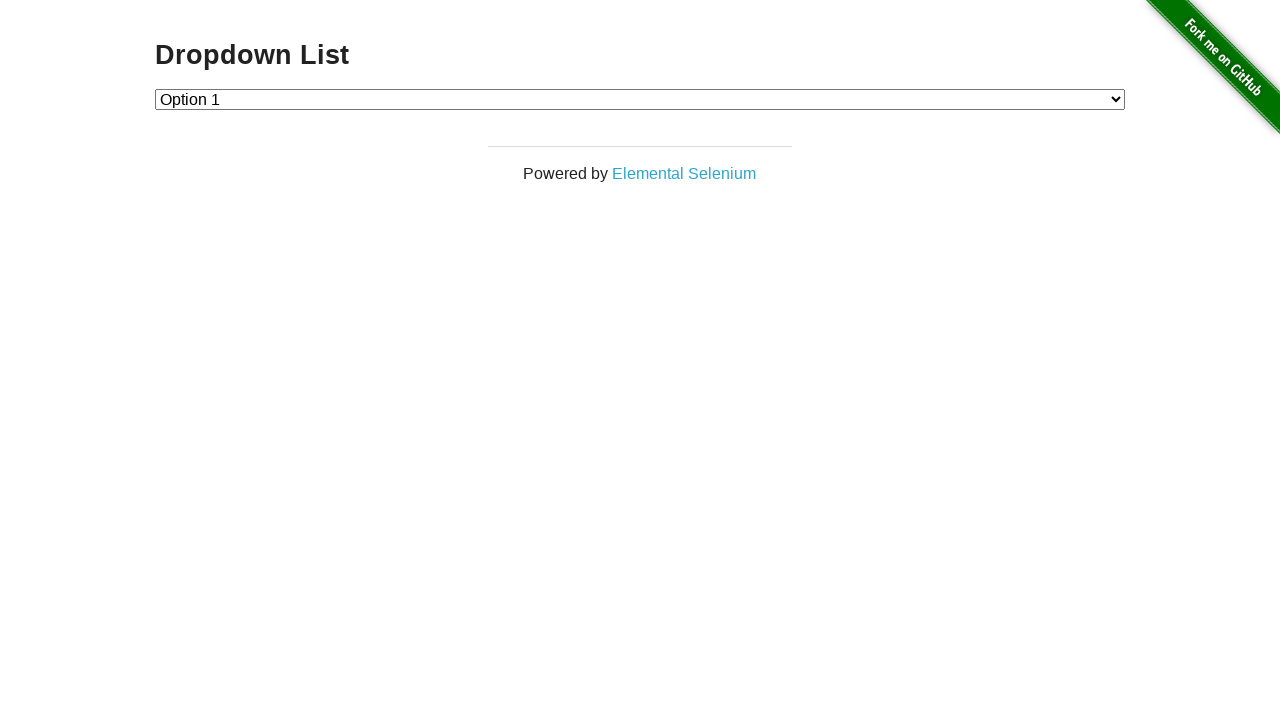

Counted dropdown options: 3 total options found
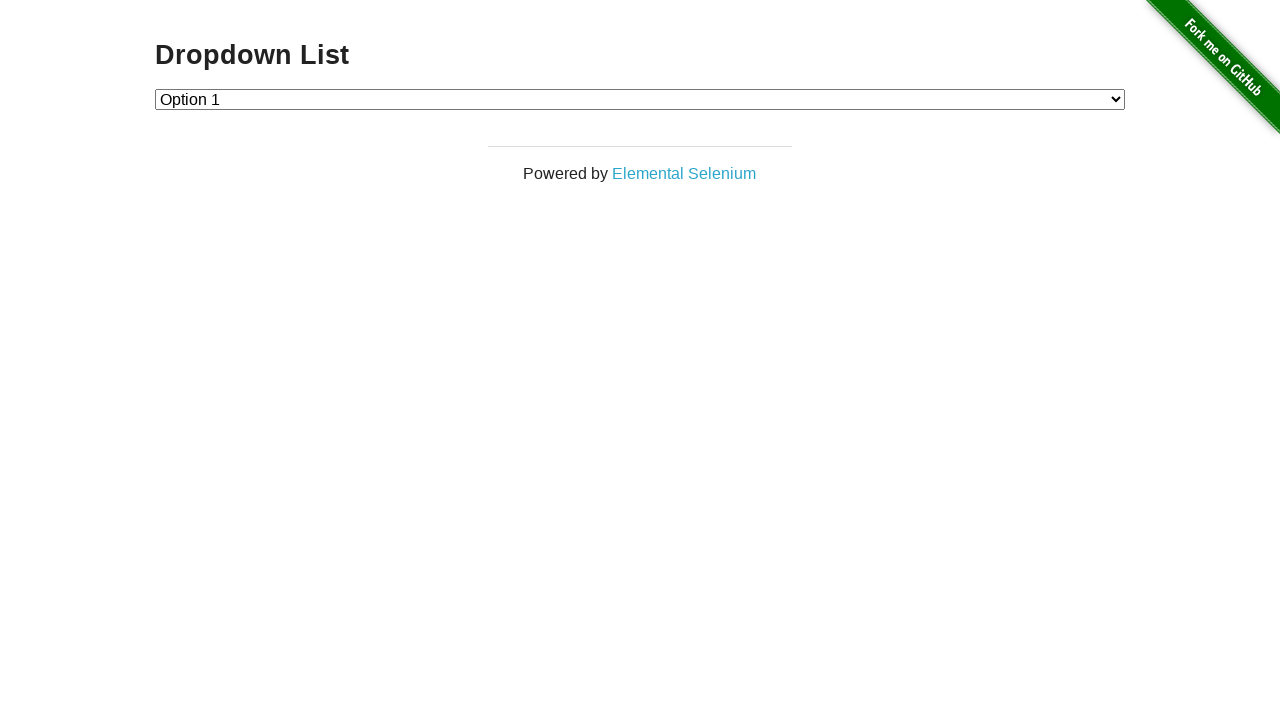

Dropdown option count mismatch: expected 4 but found 3
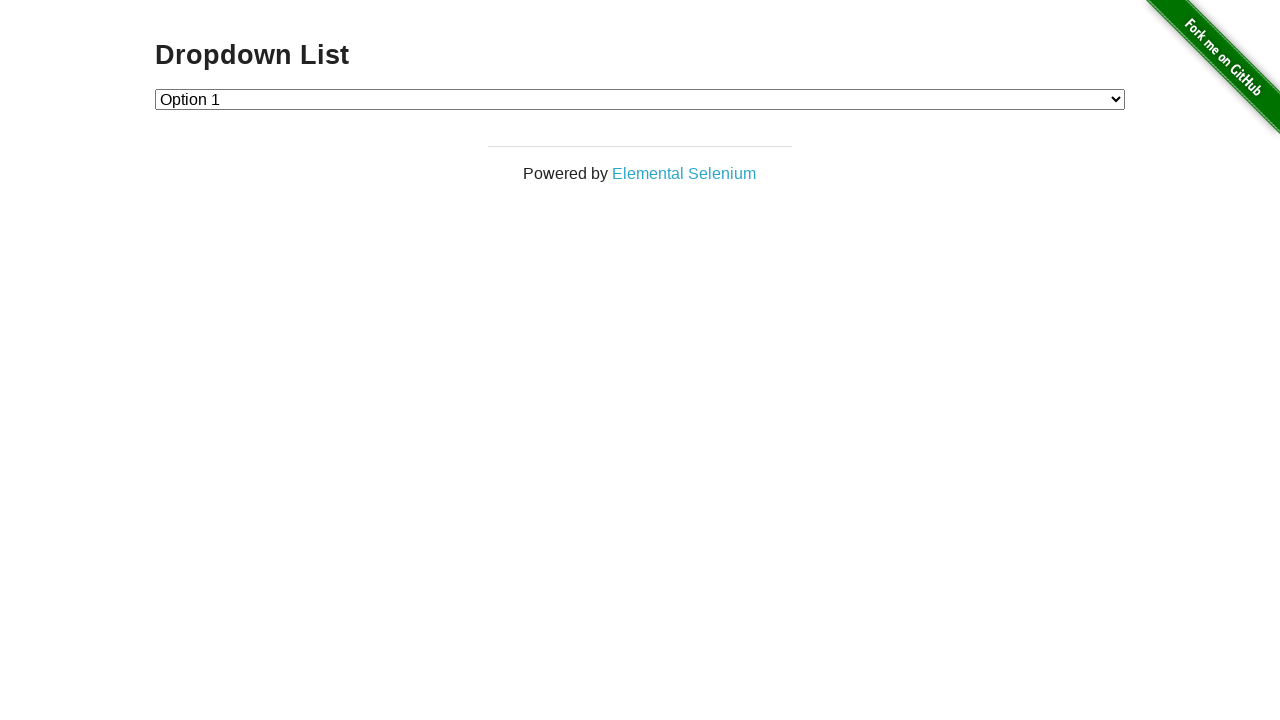

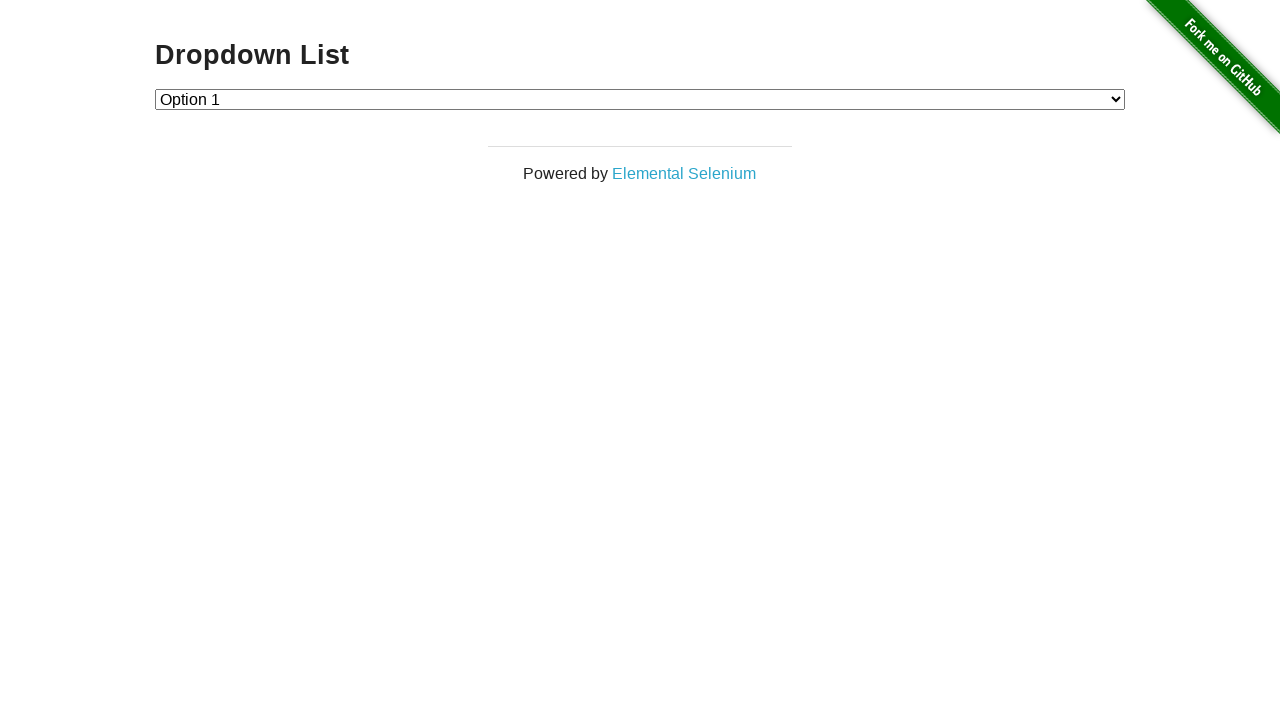